Navigates to Daum Finance KOSPI institutional investors page, waits for the trading data table to load, and clicks to navigate to the next page of data.

Starting URL: https://finance.daum.net/domestic/investors/KOSPI

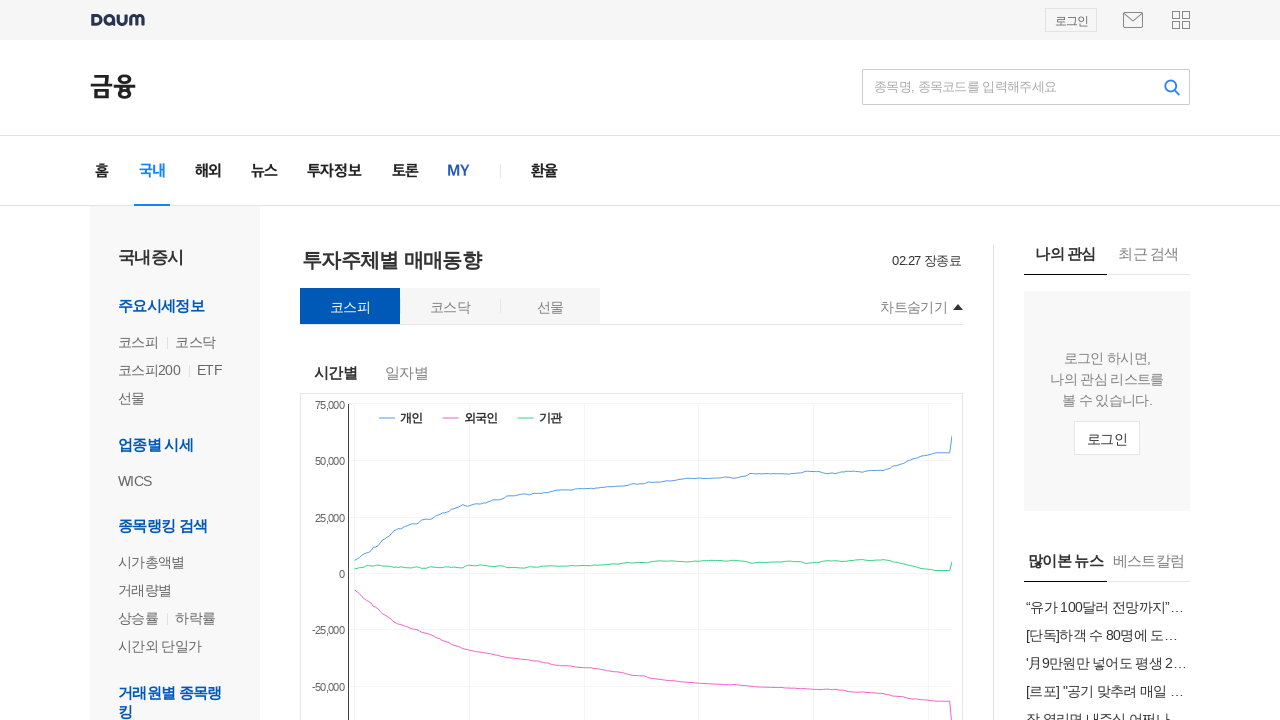

Trading data table loaded on KOSPI institutional investors page
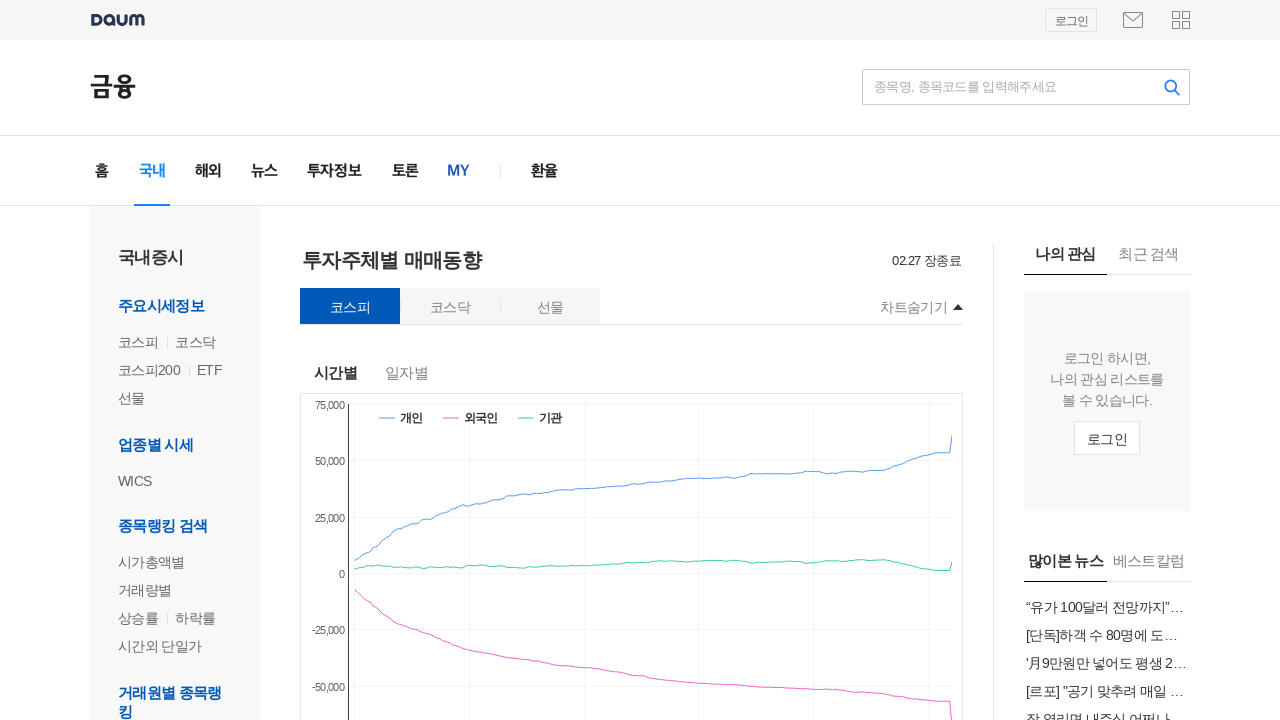

Clicked next page button to navigate to page 2 at (497, 418) on xpath=//*[@id='boxDays']/div[2]/div/div/a[1]
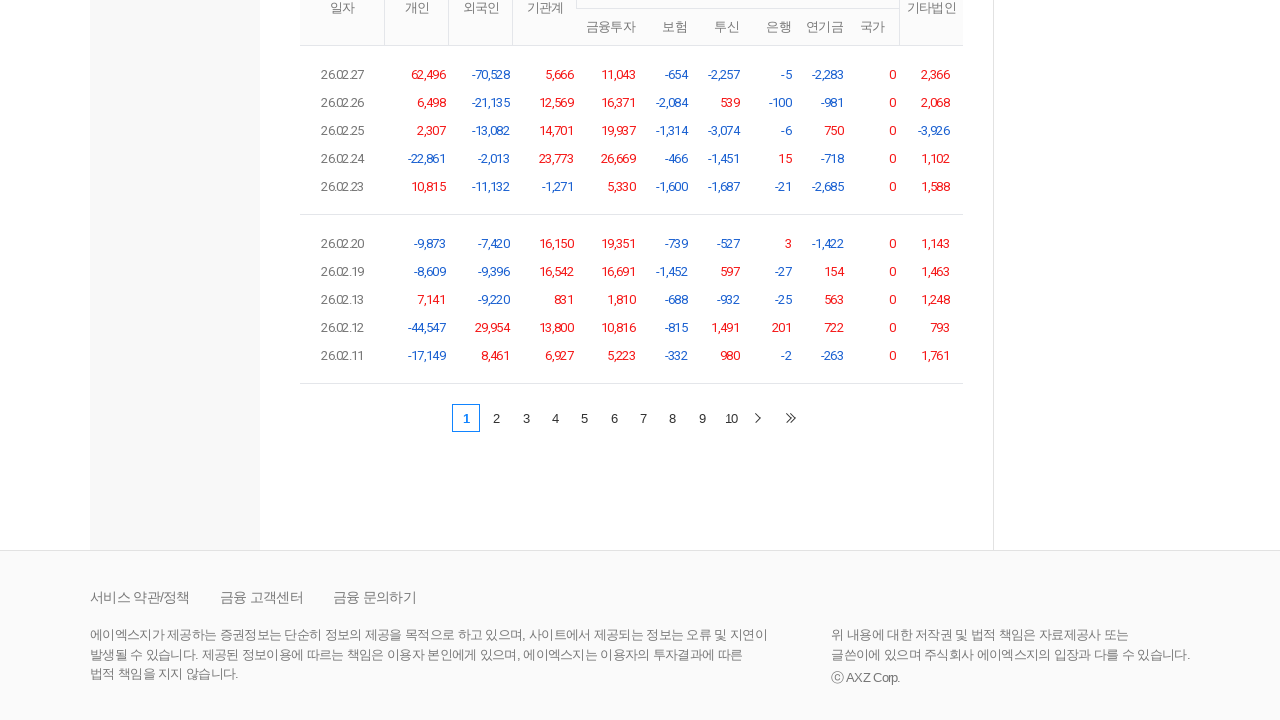

Next page trading data loaded successfully
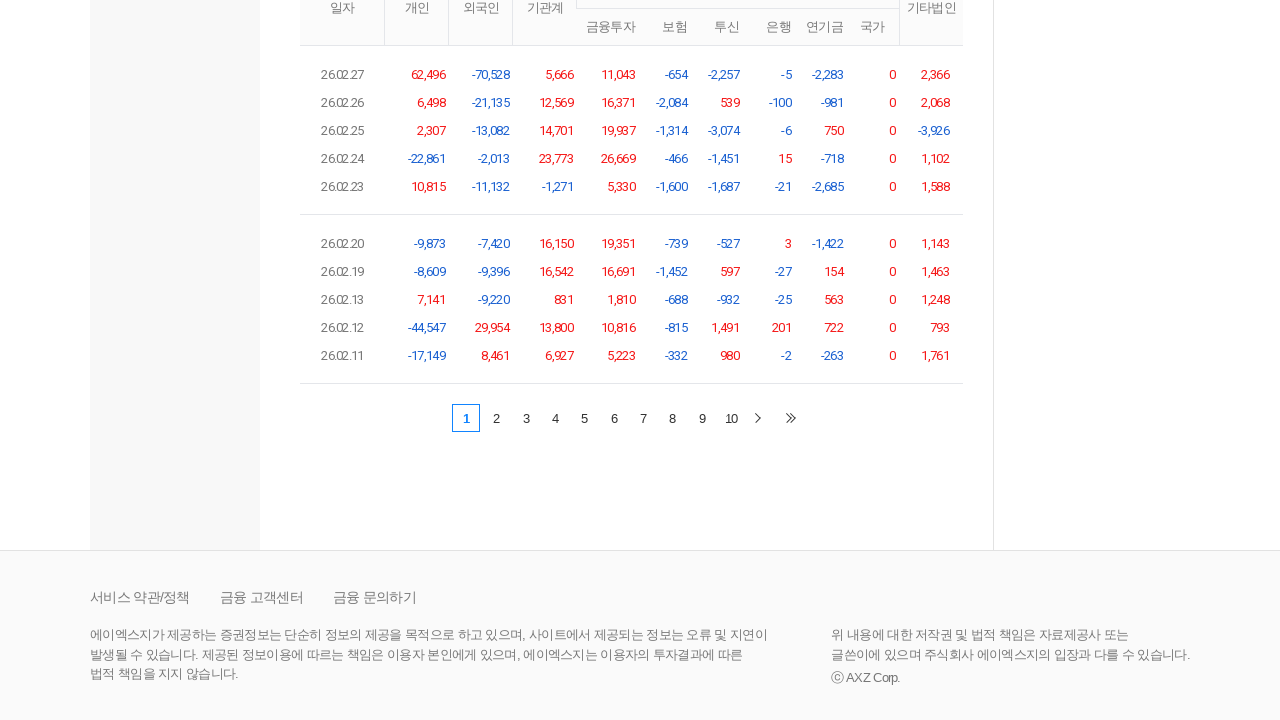

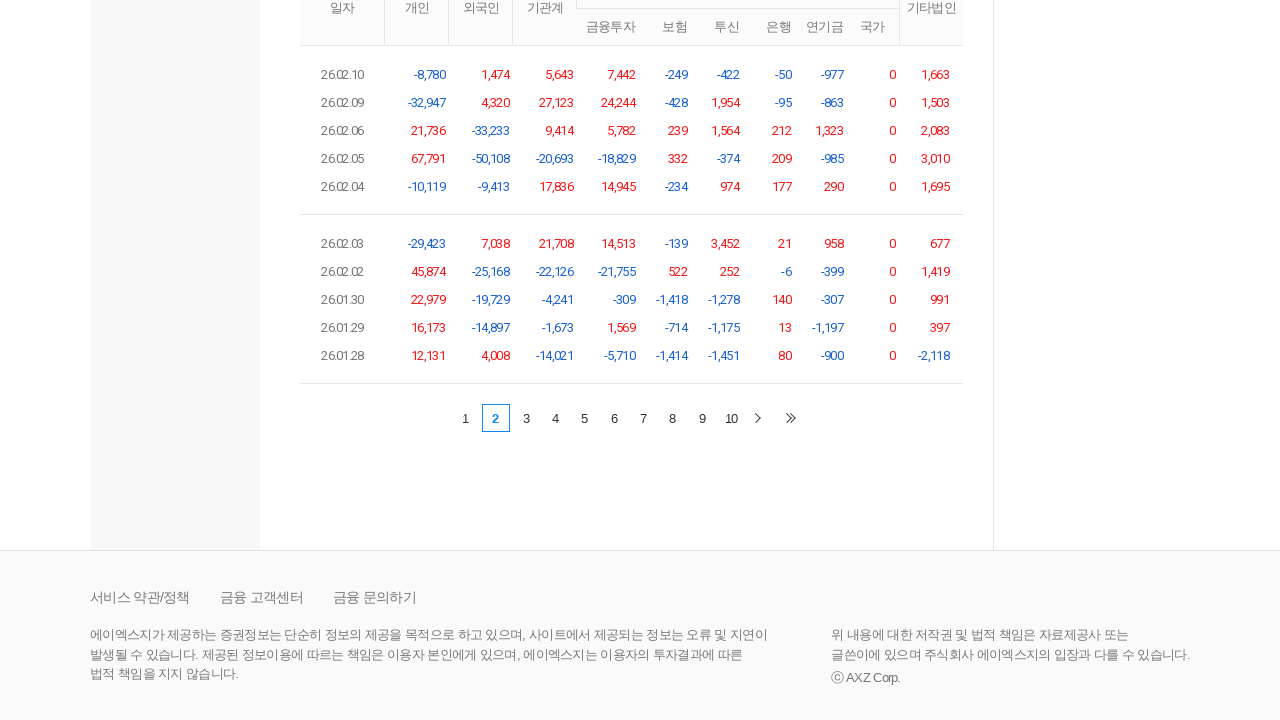